Tests a download time calculator by entering file size and download speed values, then waiting for the result to be displayed

Starting URL: http://calculator.gbaranski.com

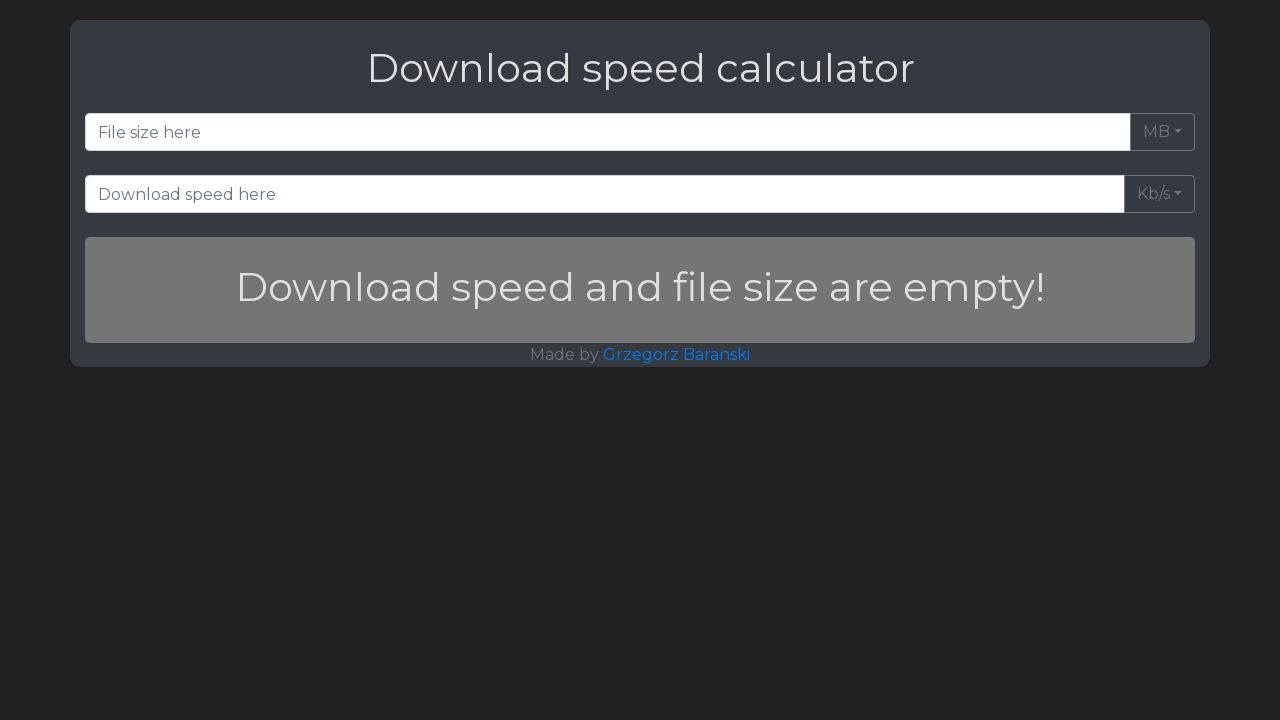

Entered file size value of 10 on #FLsize
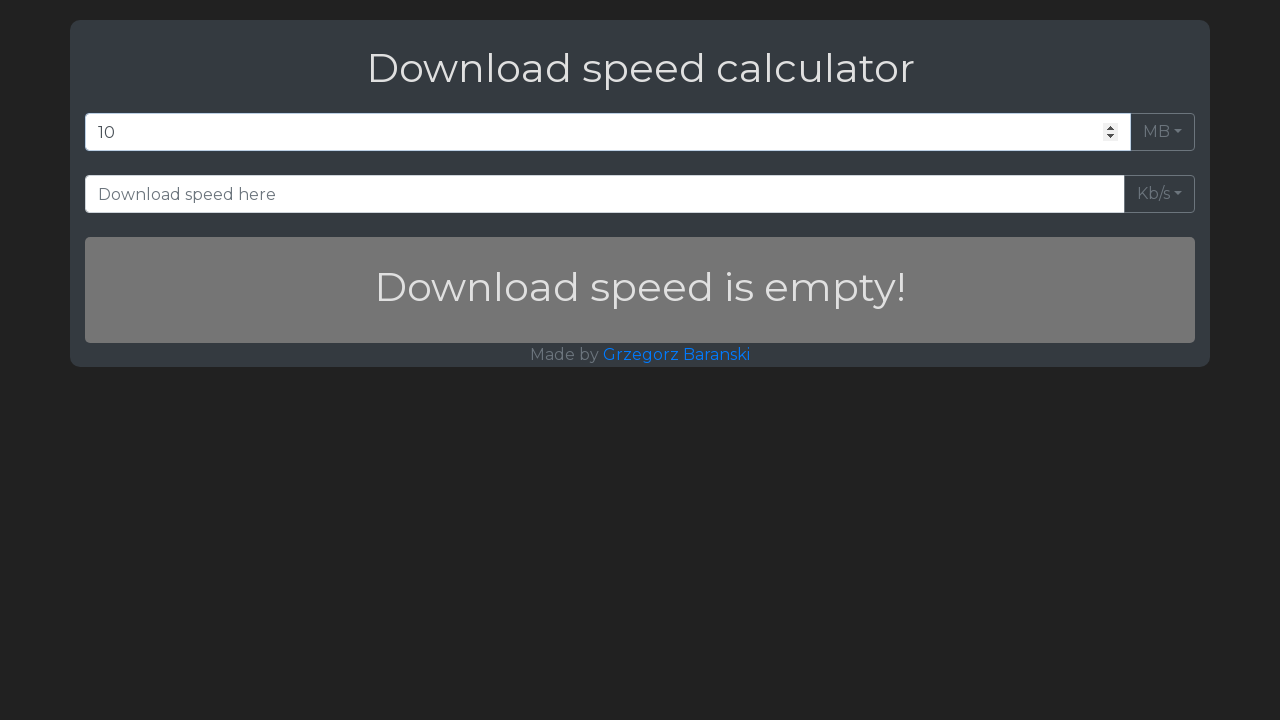

Entered download speed value of 10 on #DLspeed
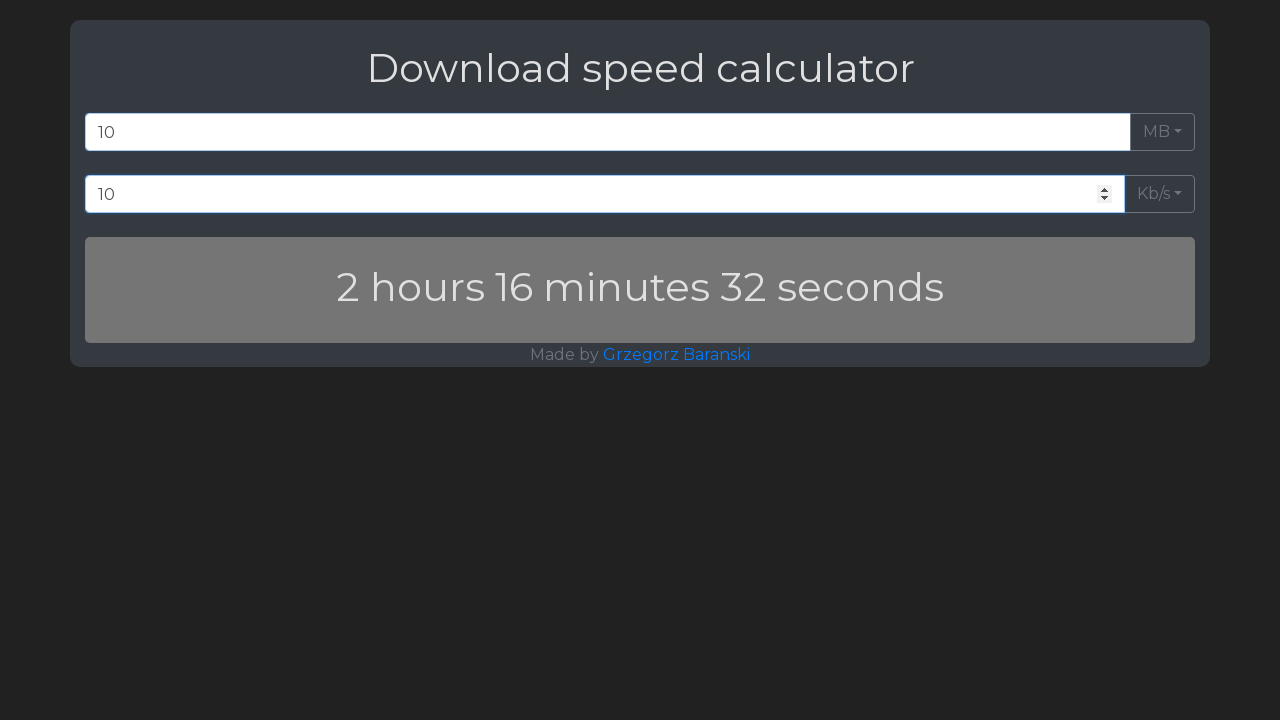

Download time result calculated and displayed
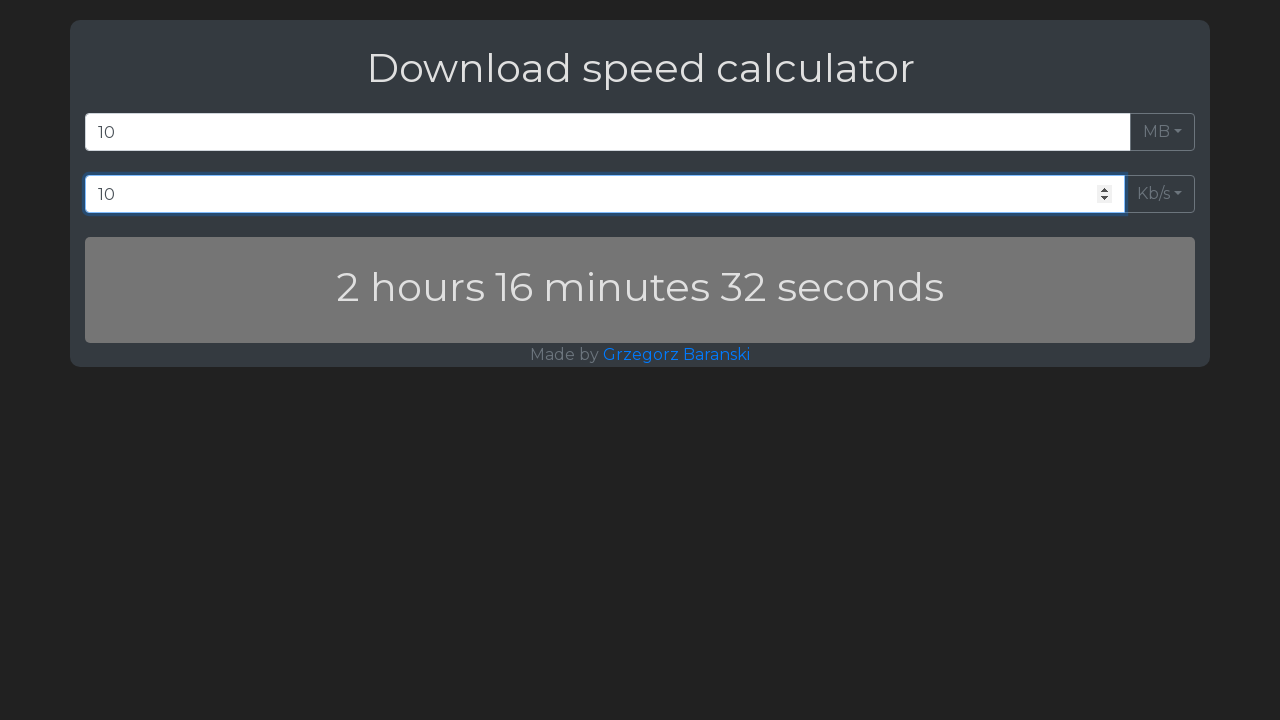

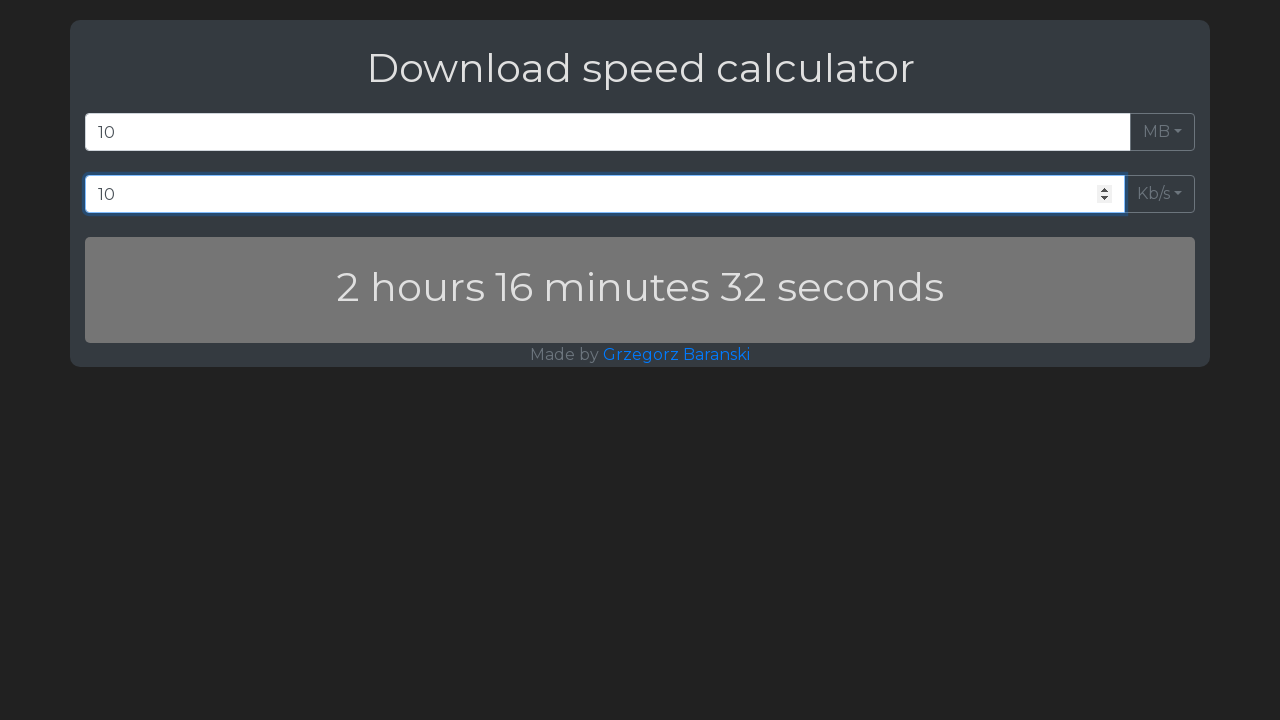